Retrieves and reads text from a footer element on the forum page

Starting URL: https://forum.index.hu/Topic/showTopicList

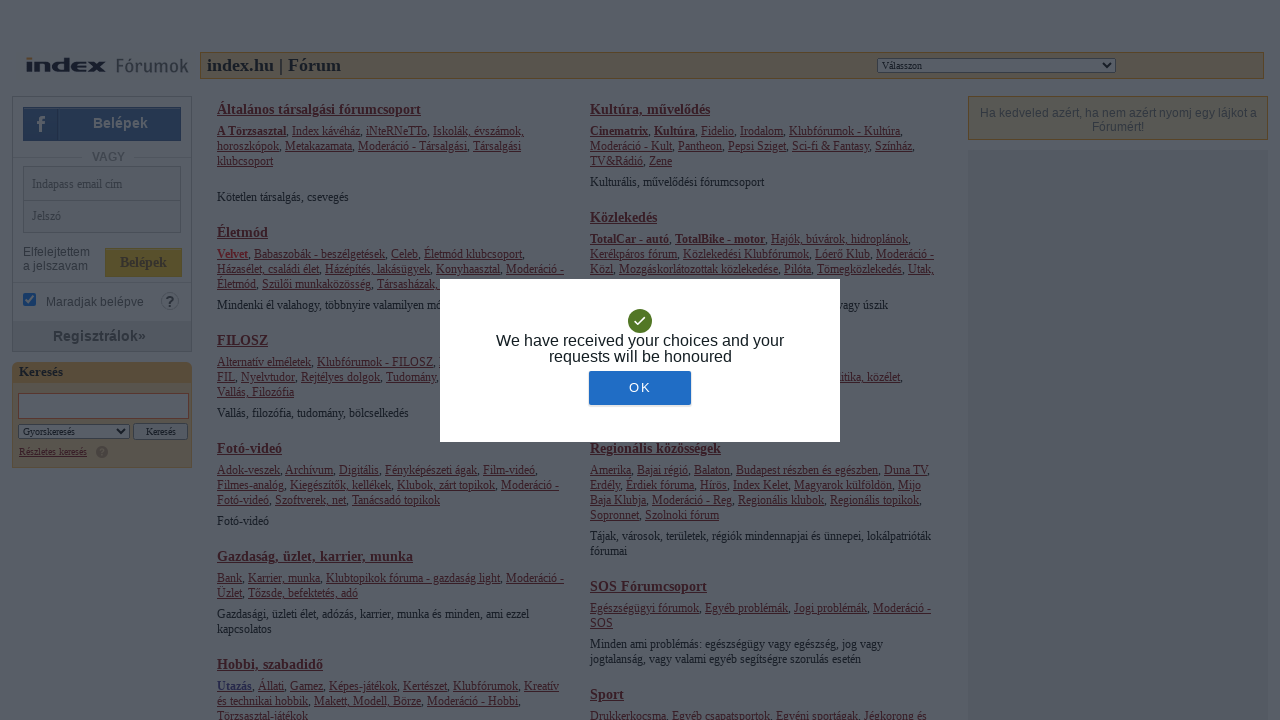

Footer element located and ready
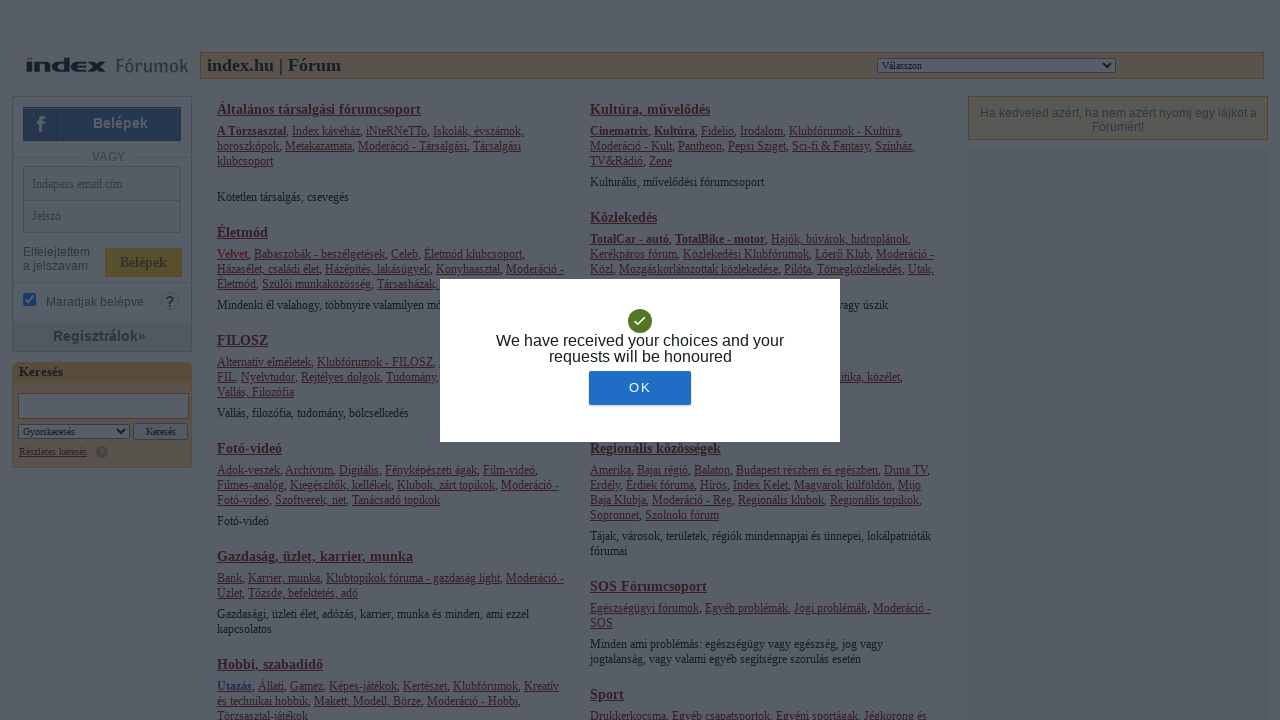

Retrieved text content from footer element
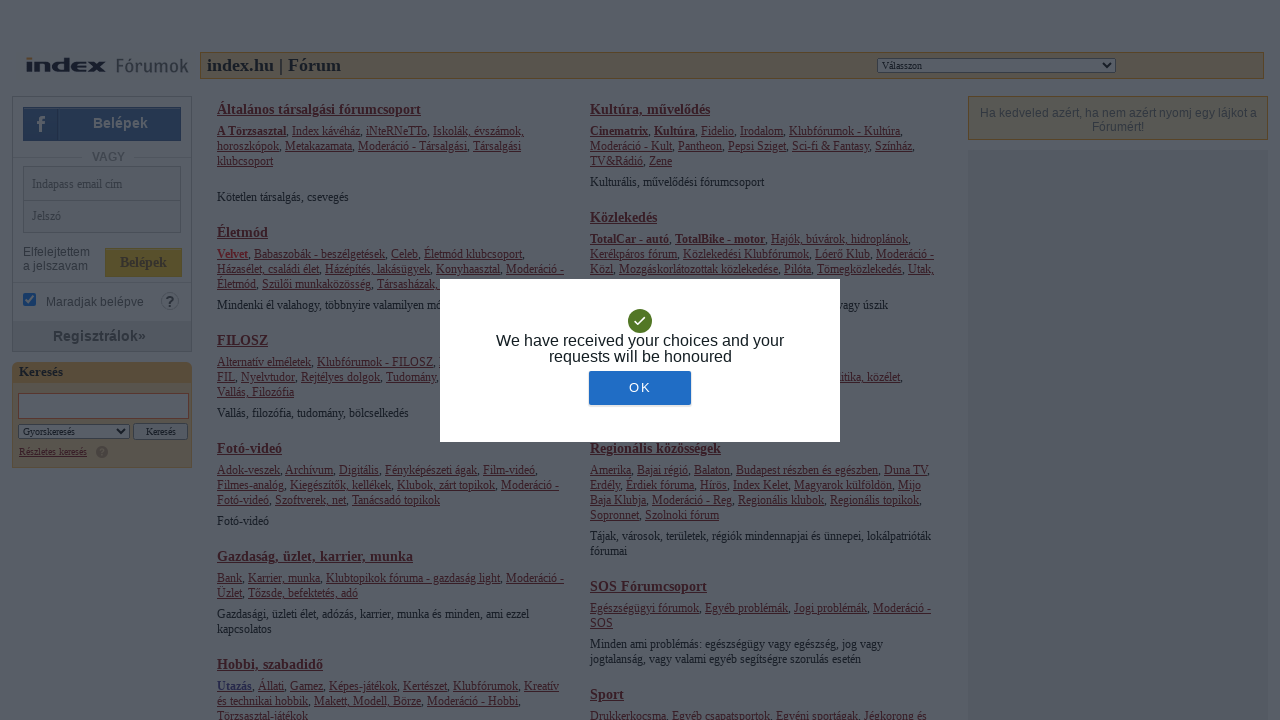

Printed footer text to console
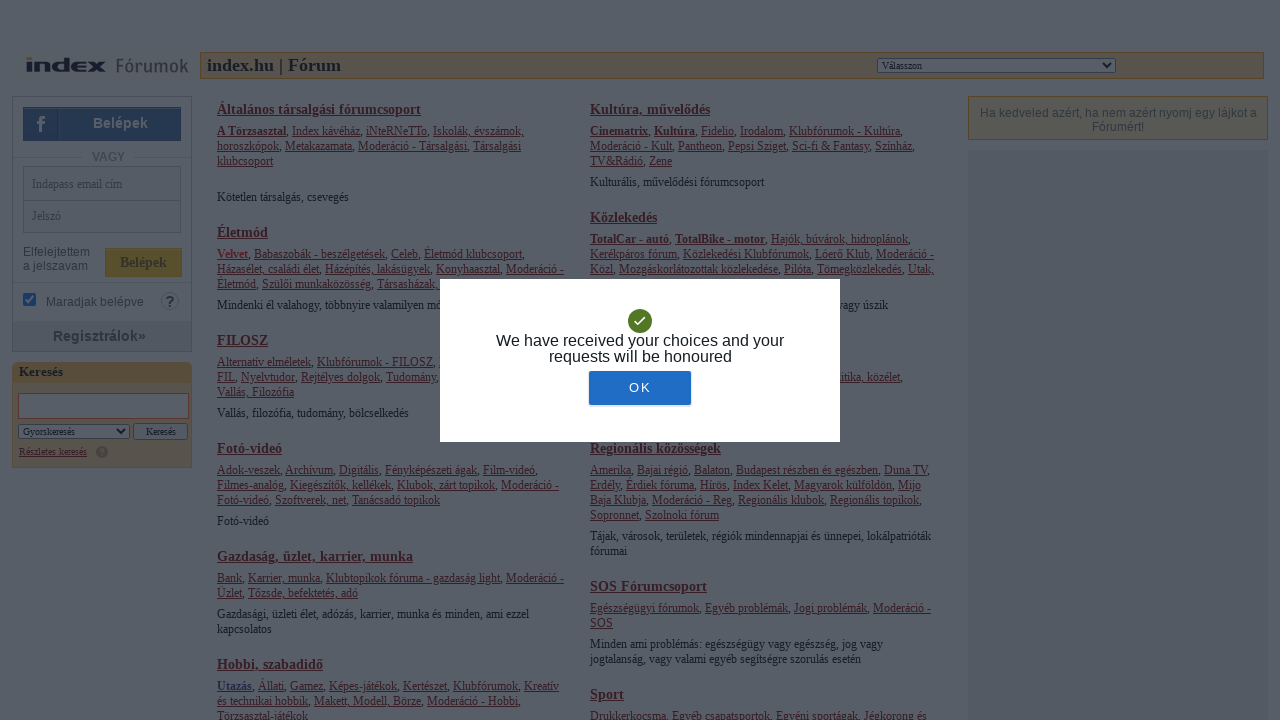

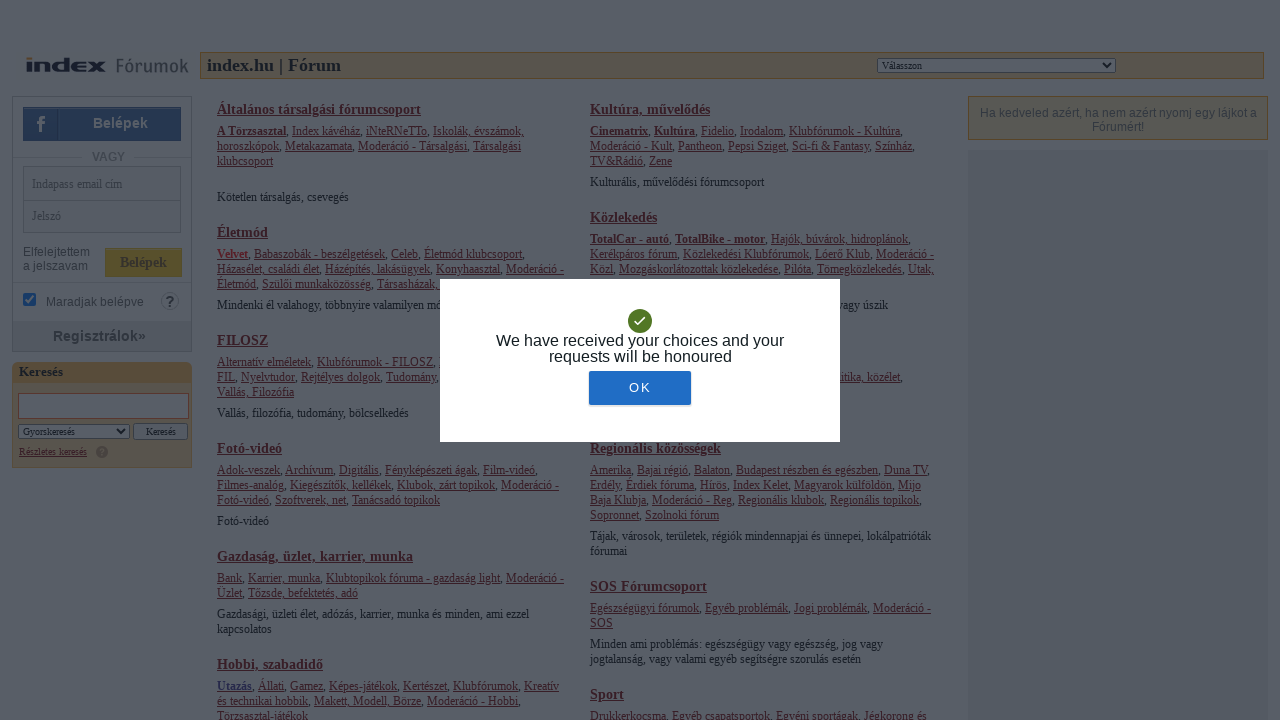